Navigates to eurostep.com and verifies that h2 heading elements are present on the page

Starting URL: https://eurostep.com

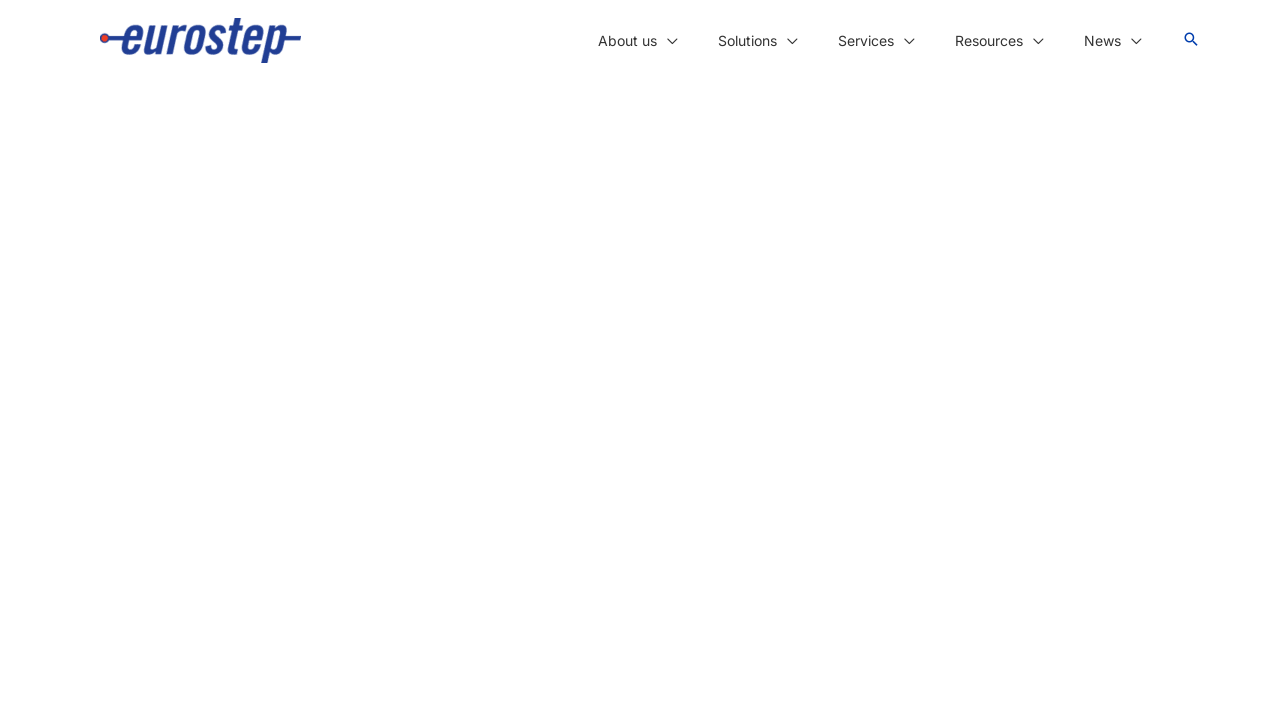

Waited for h2 heading elements to load on eurostep.com
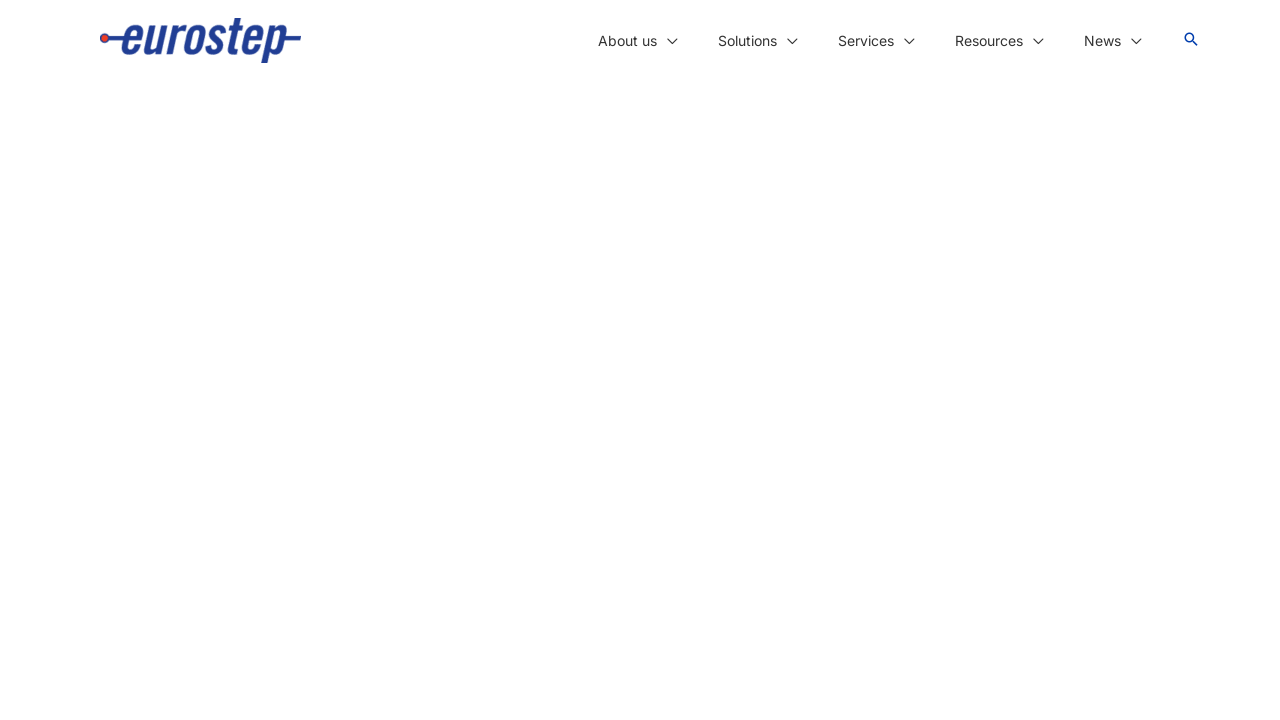

Located all h2 heading elements on the page
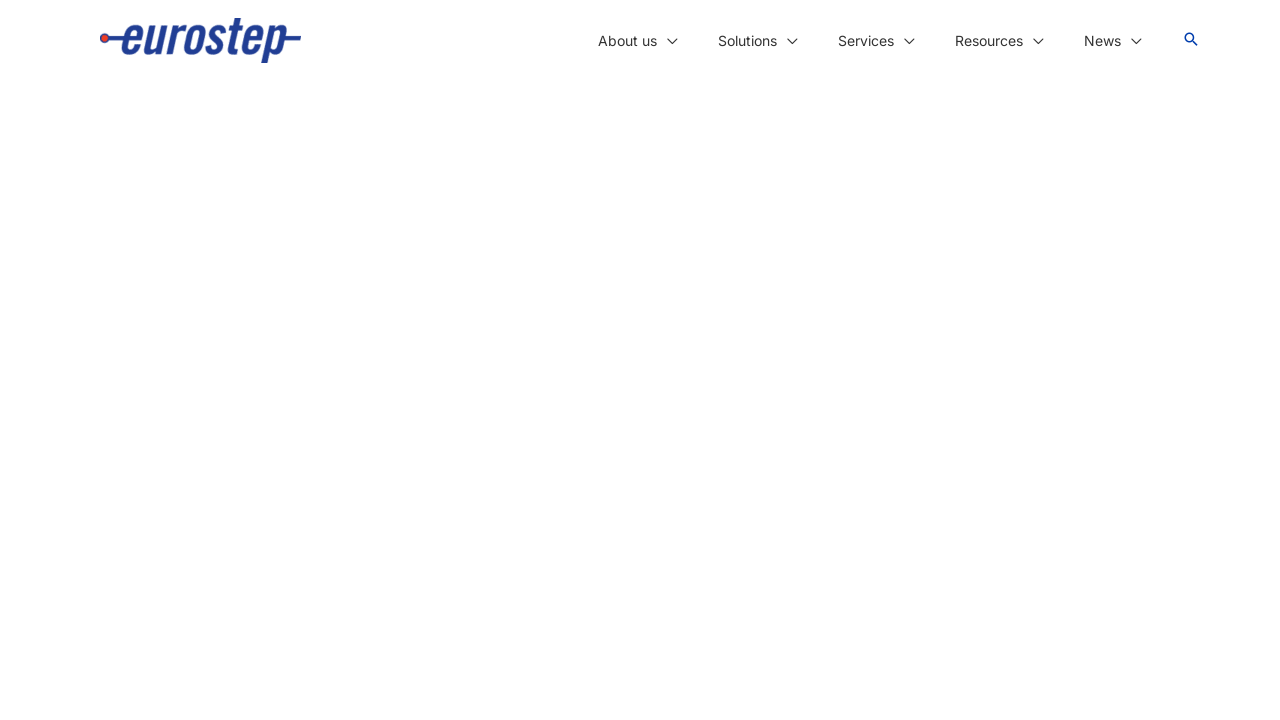

Verified that at least one h2 heading element is present on the page
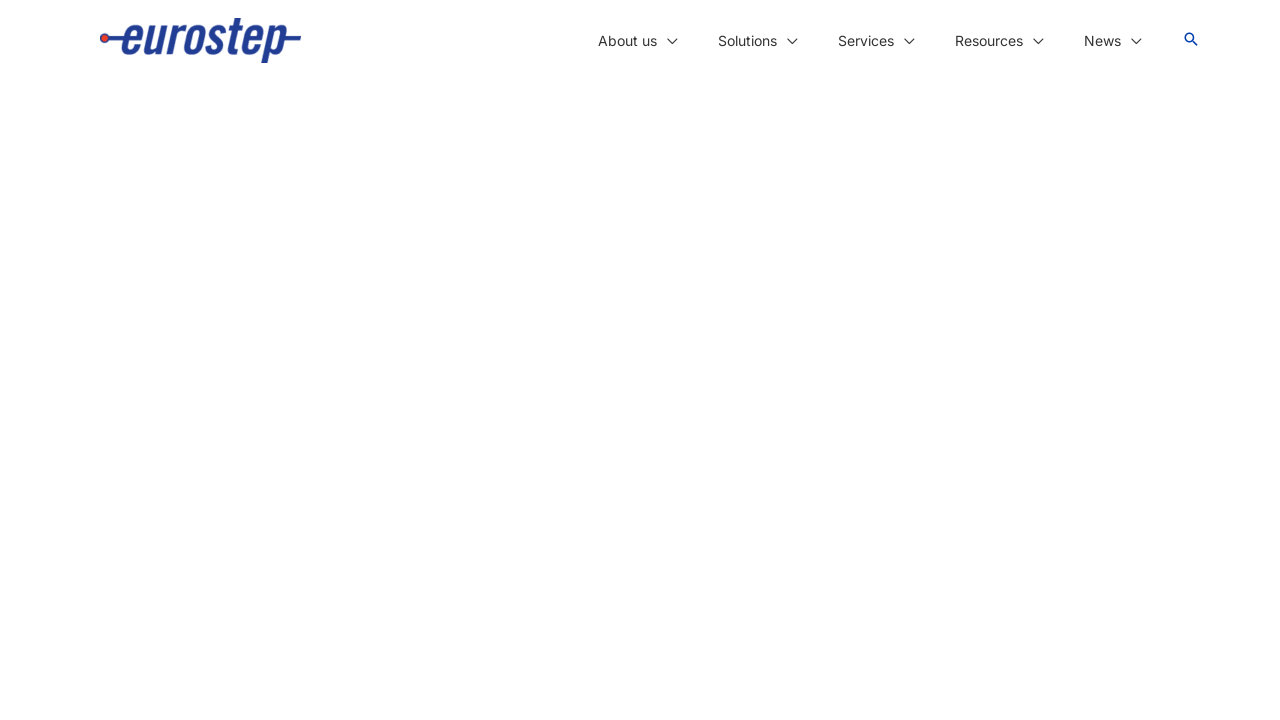

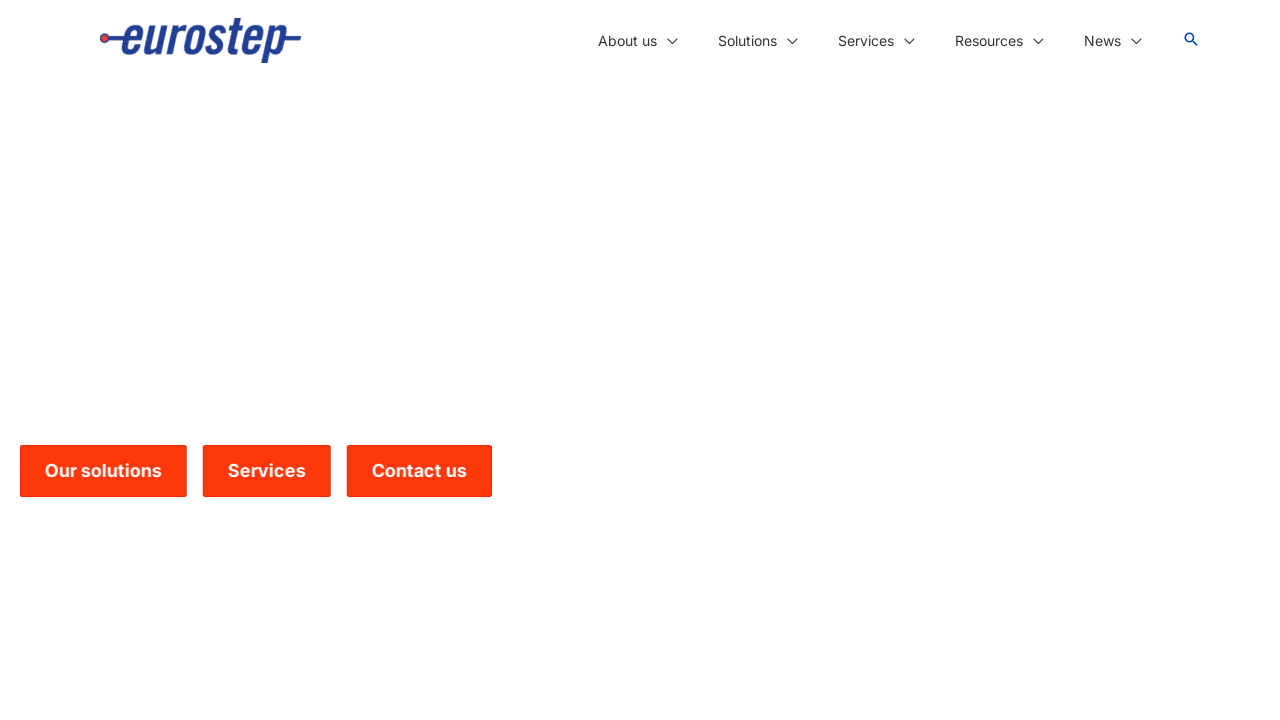